Tests opening a new tab by clicking a button, switching to the new tab to read content, then closing it and returning to the main window

Starting URL: https://demoqa.com/browser-windows

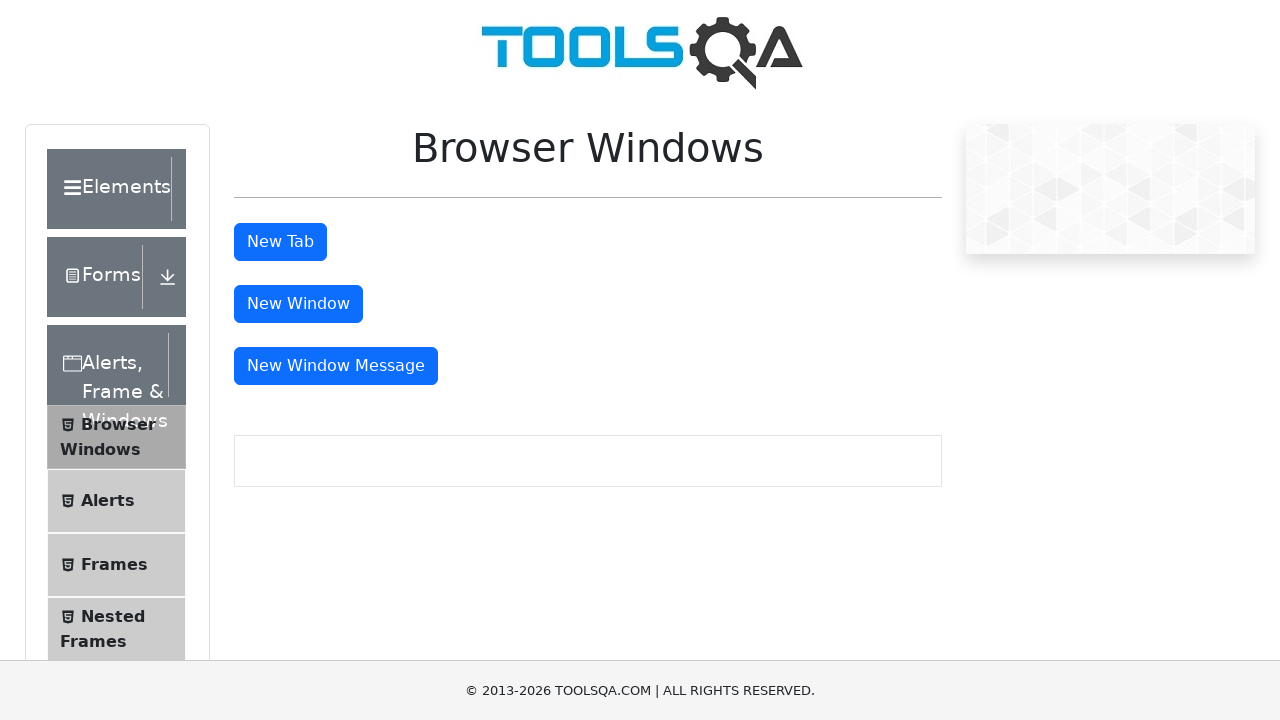

Clicked button to open new tab at (280, 242) on button#tabButton
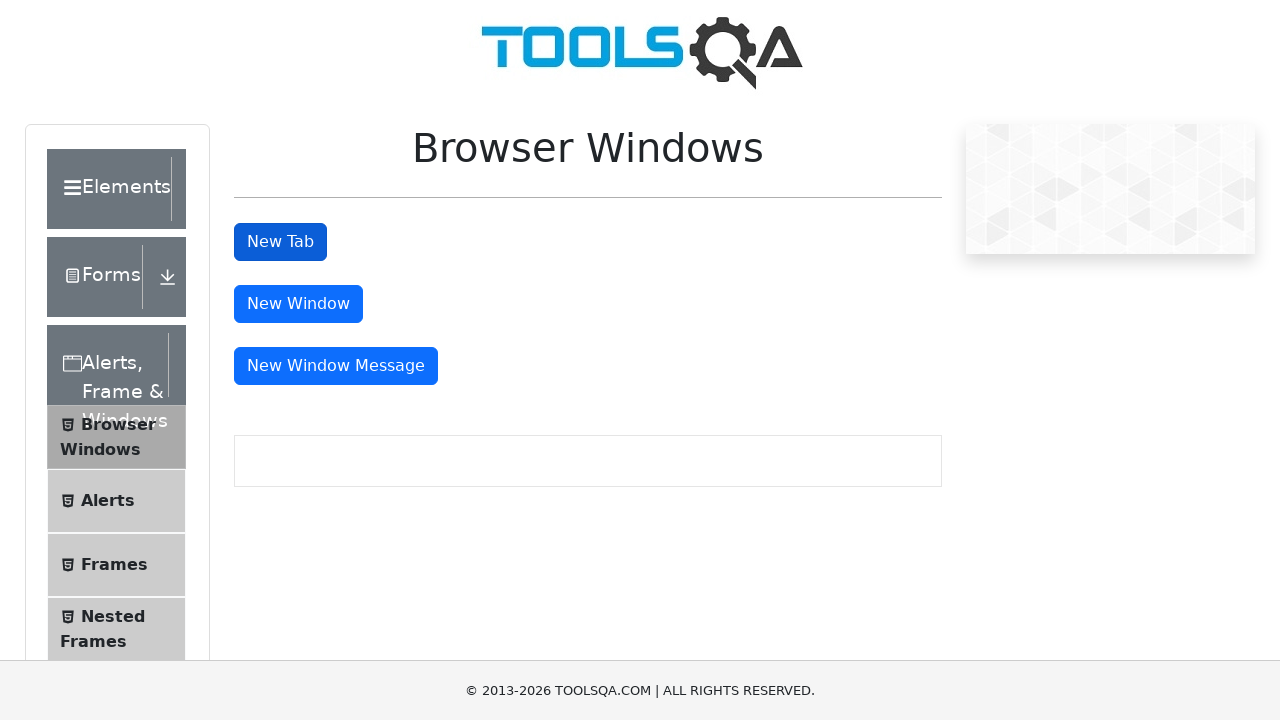

New tab opened and captured
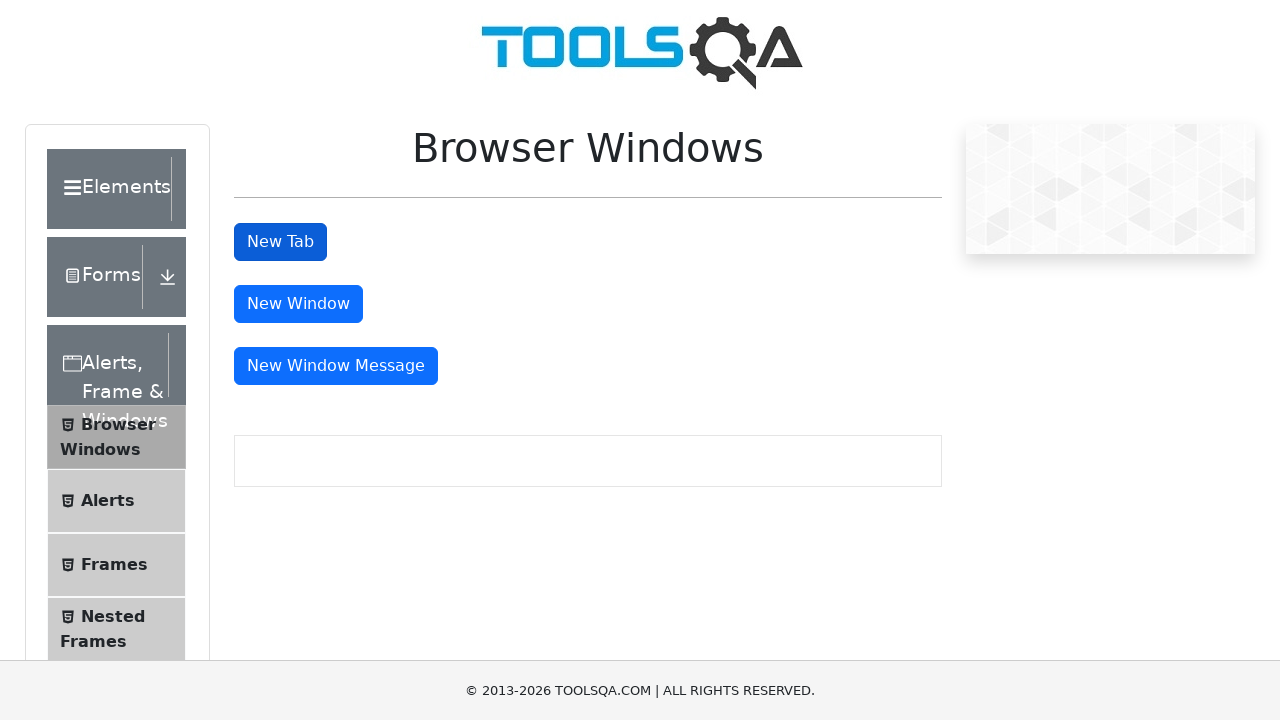

Waited for header element to load in new tab
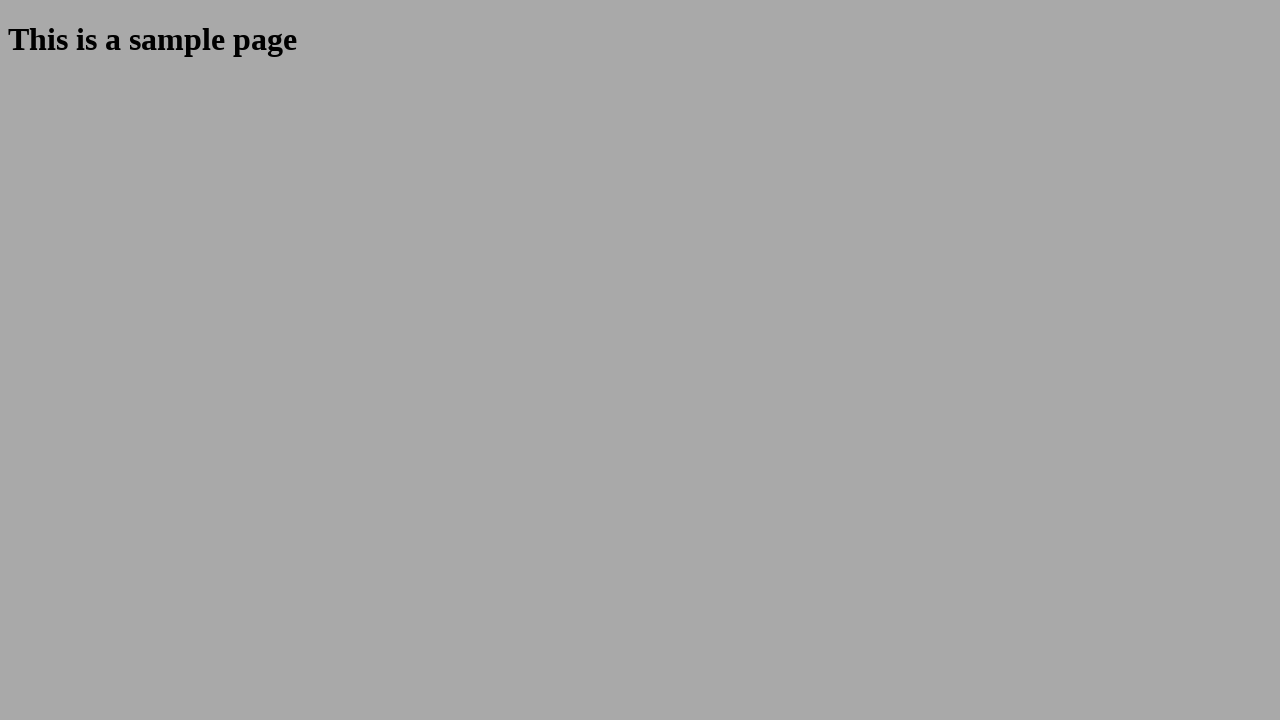

Read header text from new tab: 'This is a sample page'
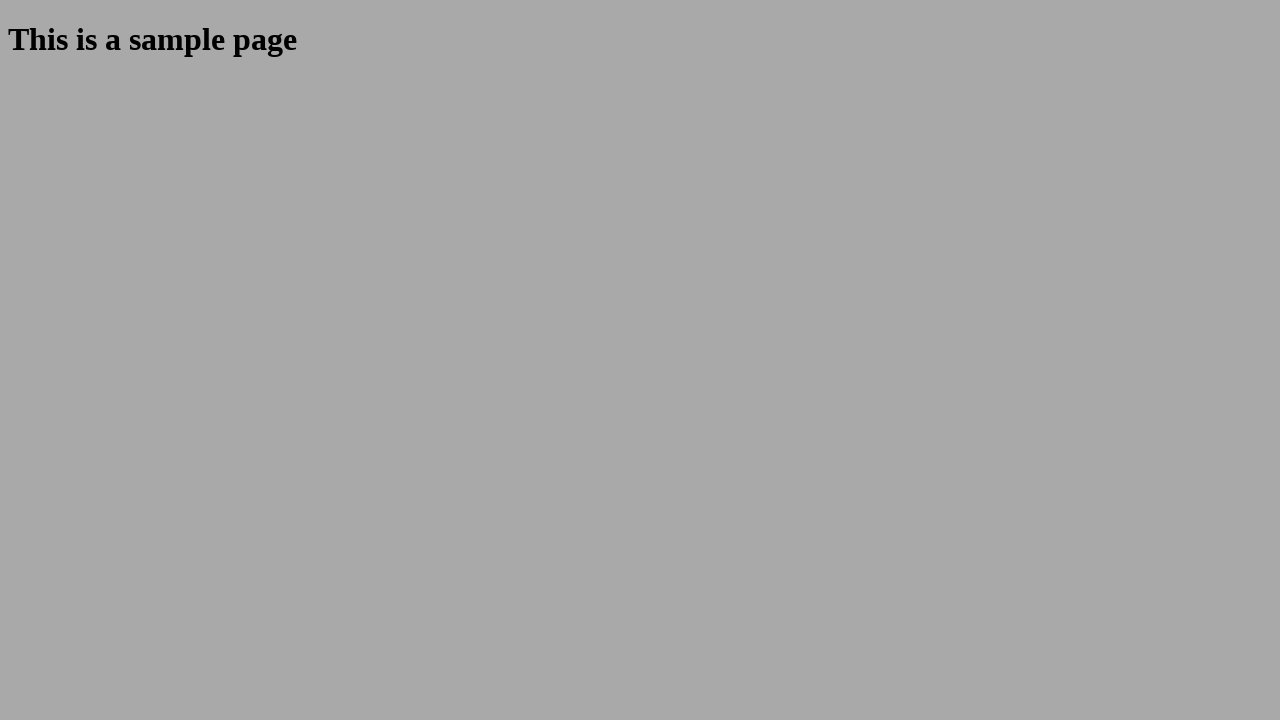

Closed the new tab
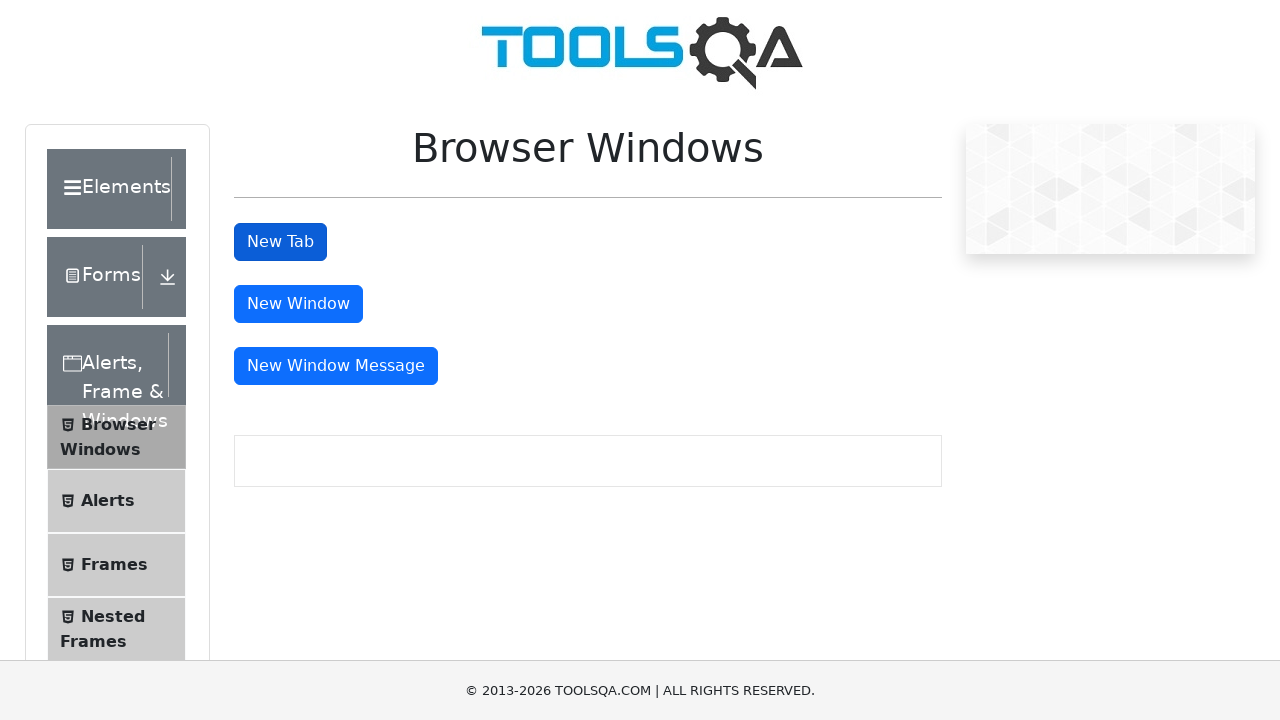

Waited 500ms to ensure tab closure is complete, back to main window
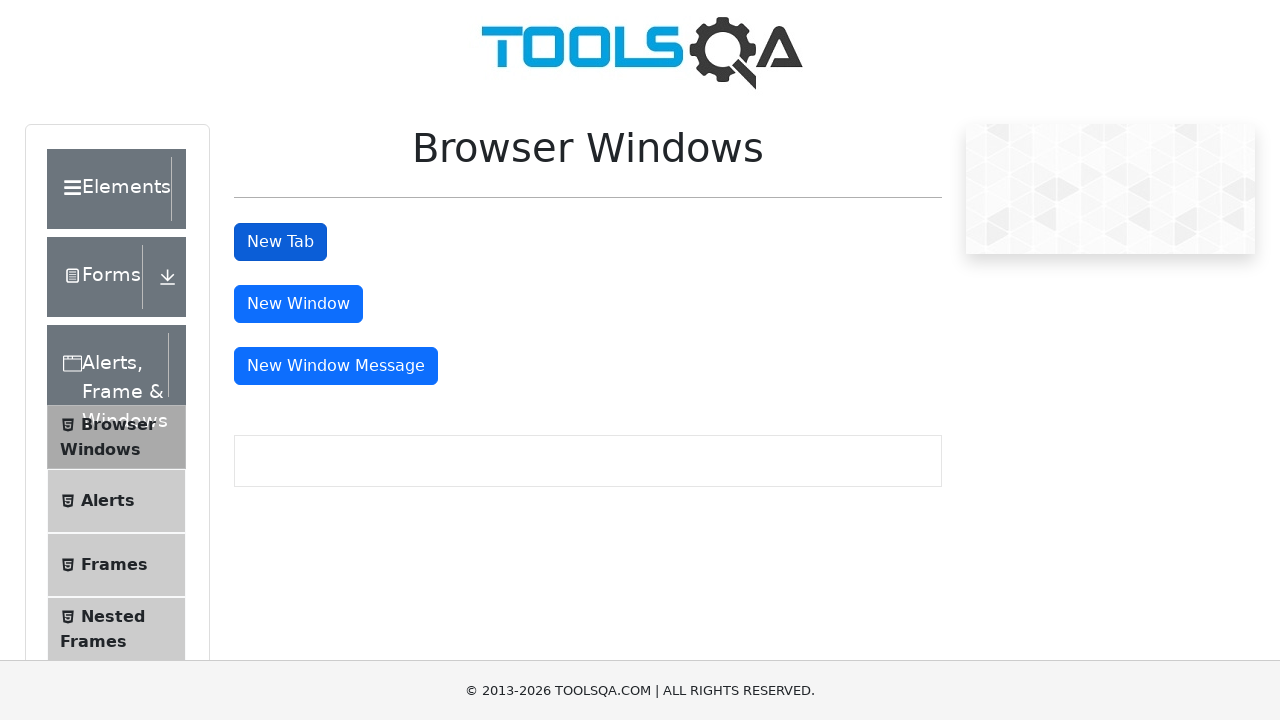

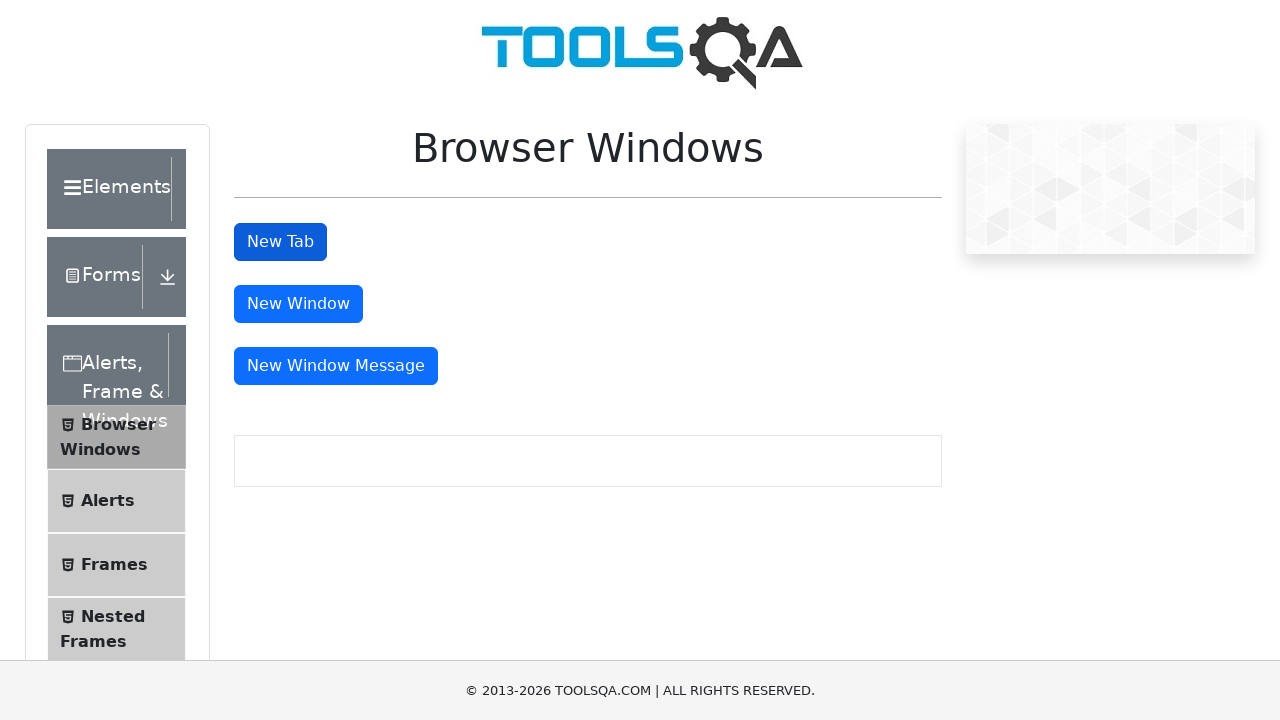